Tests table sorting by clicking the Due column header twice to sort in descending order

Starting URL: http://the-internet.herokuapp.com/tables

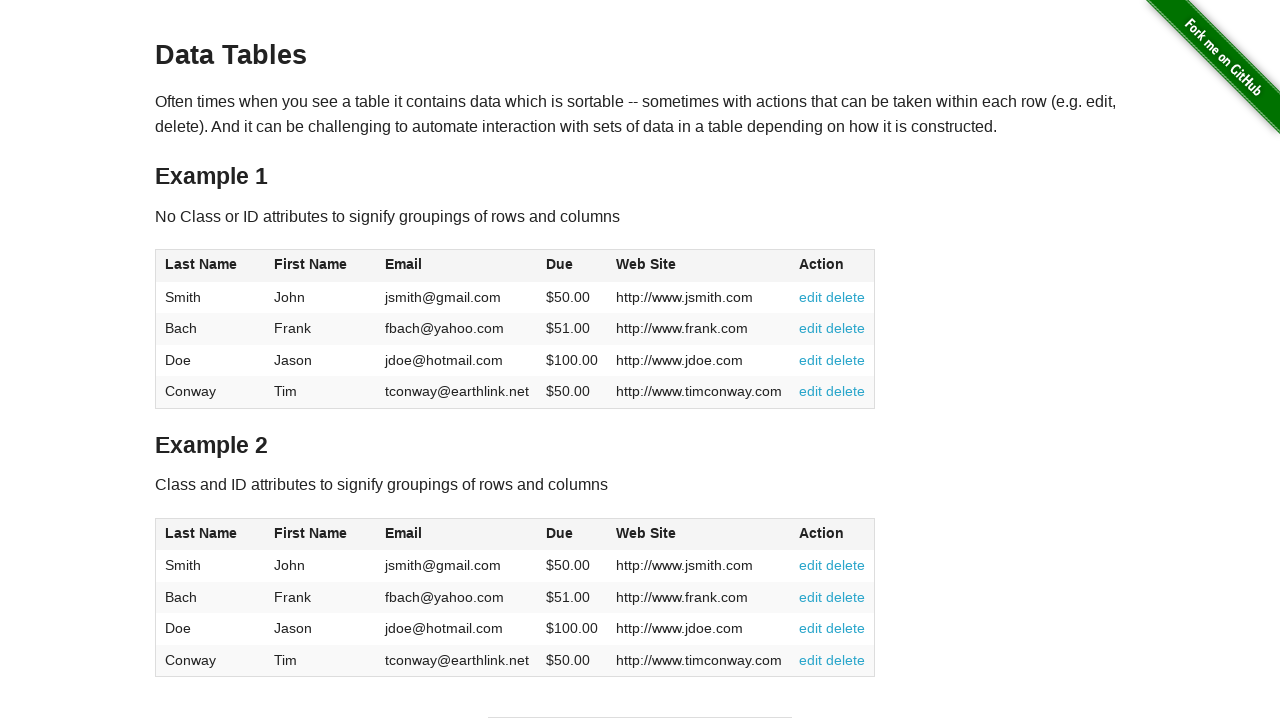

Clicked Due column header first time to sort ascending at (572, 266) on #table1 thead tr th:nth-of-type(4)
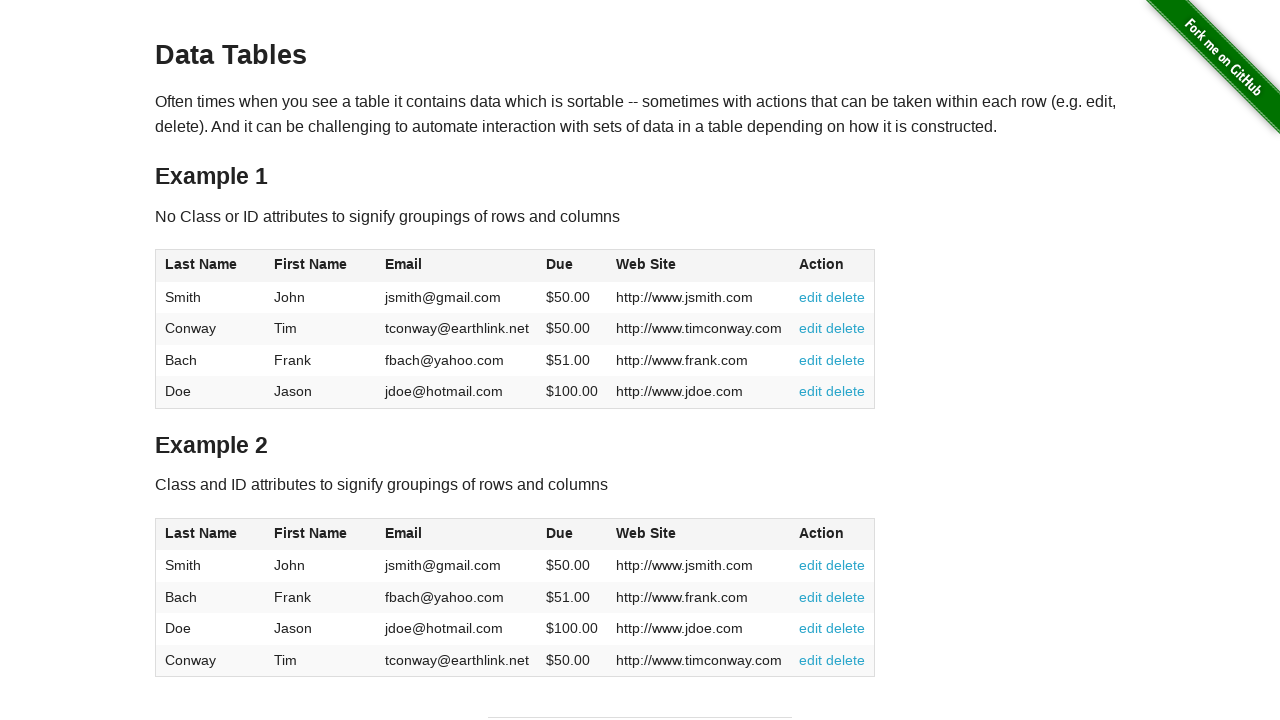

Clicked Due column header second time to sort descending at (572, 266) on #table1 thead tr th:nth-of-type(4)
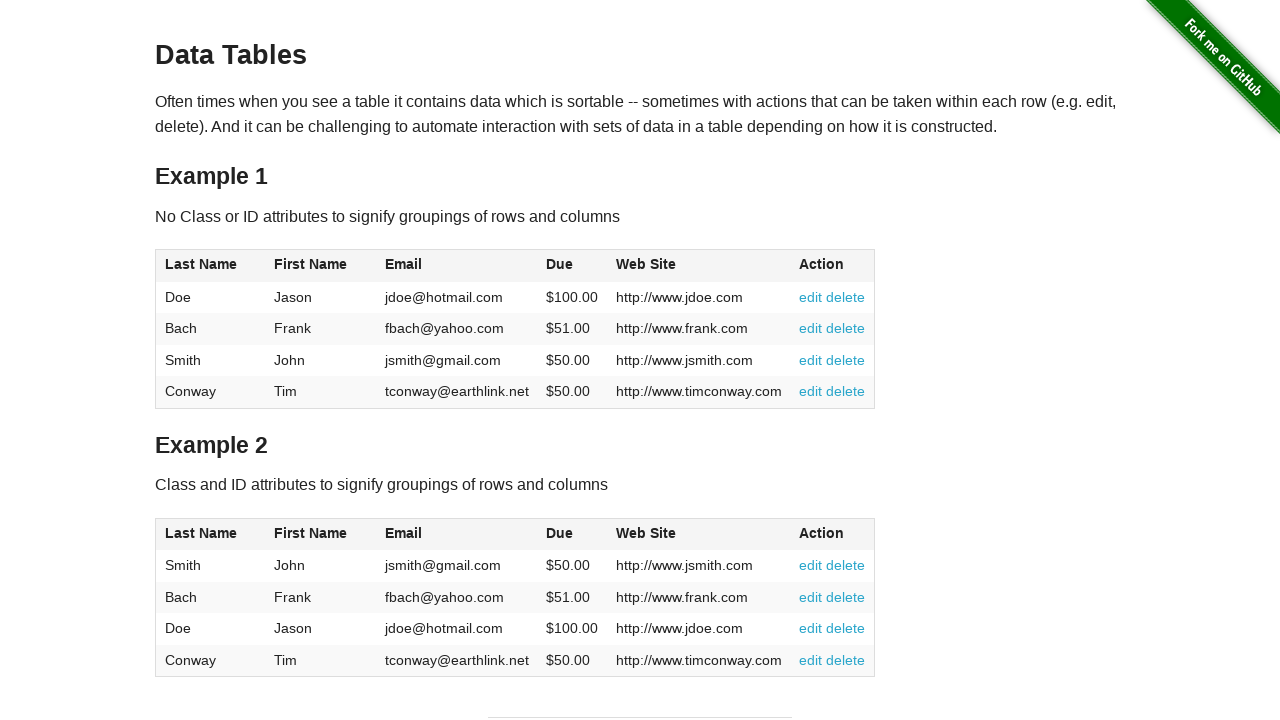

Waited for table data to load
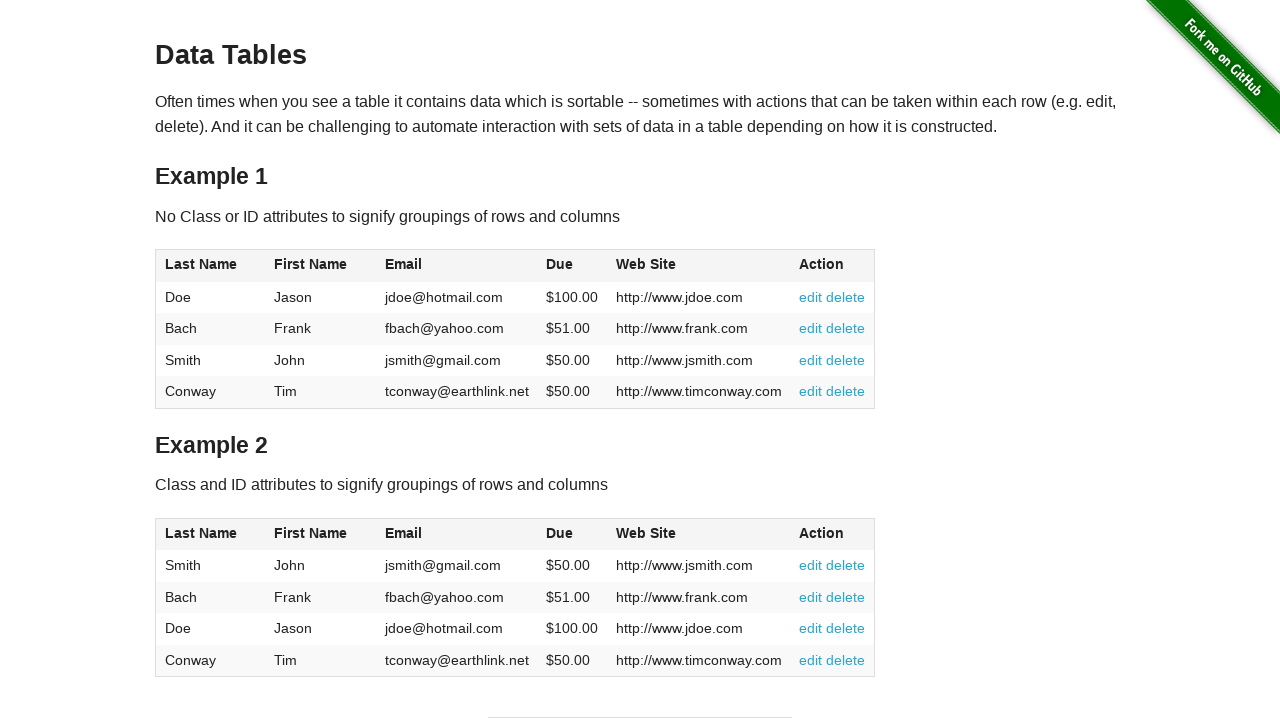

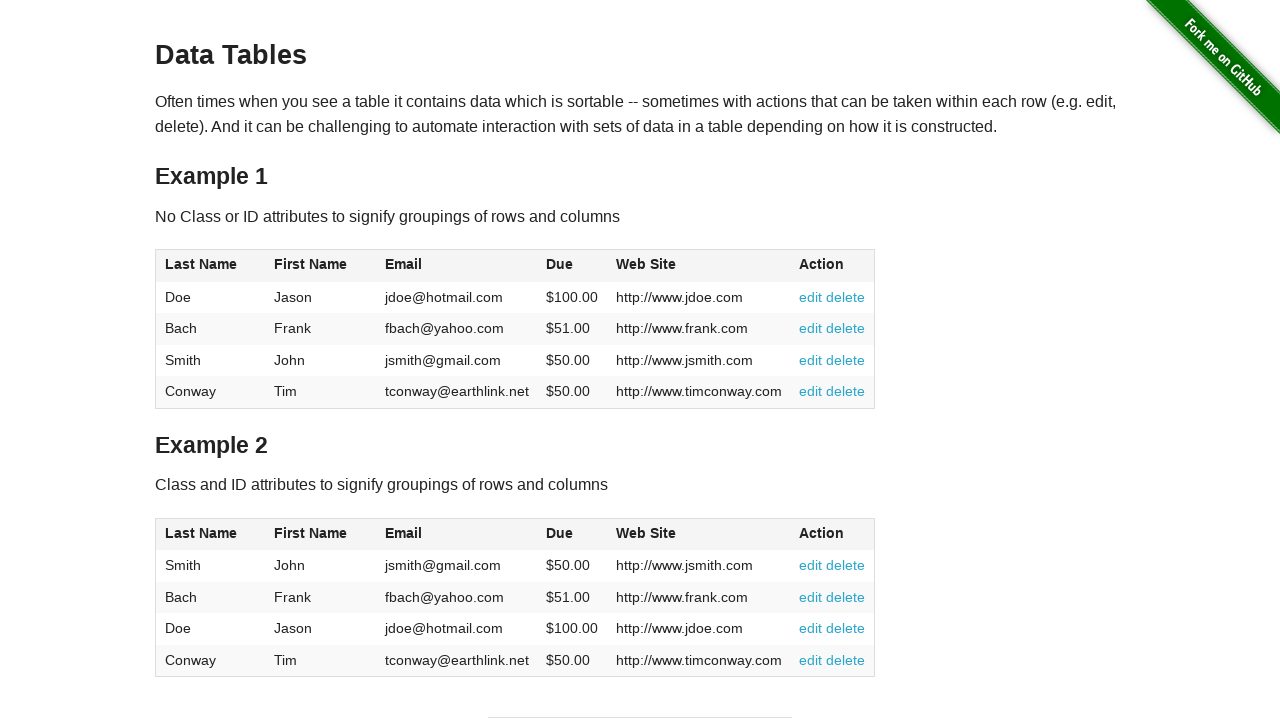